Tests keyboard events on a text box form by filling in user details, then using keyboard shortcuts (Ctrl+A, Ctrl+C, Tab, Ctrl+V) to copy the current address to the permanent address field

Starting URL: https://demoqa.com/text-box

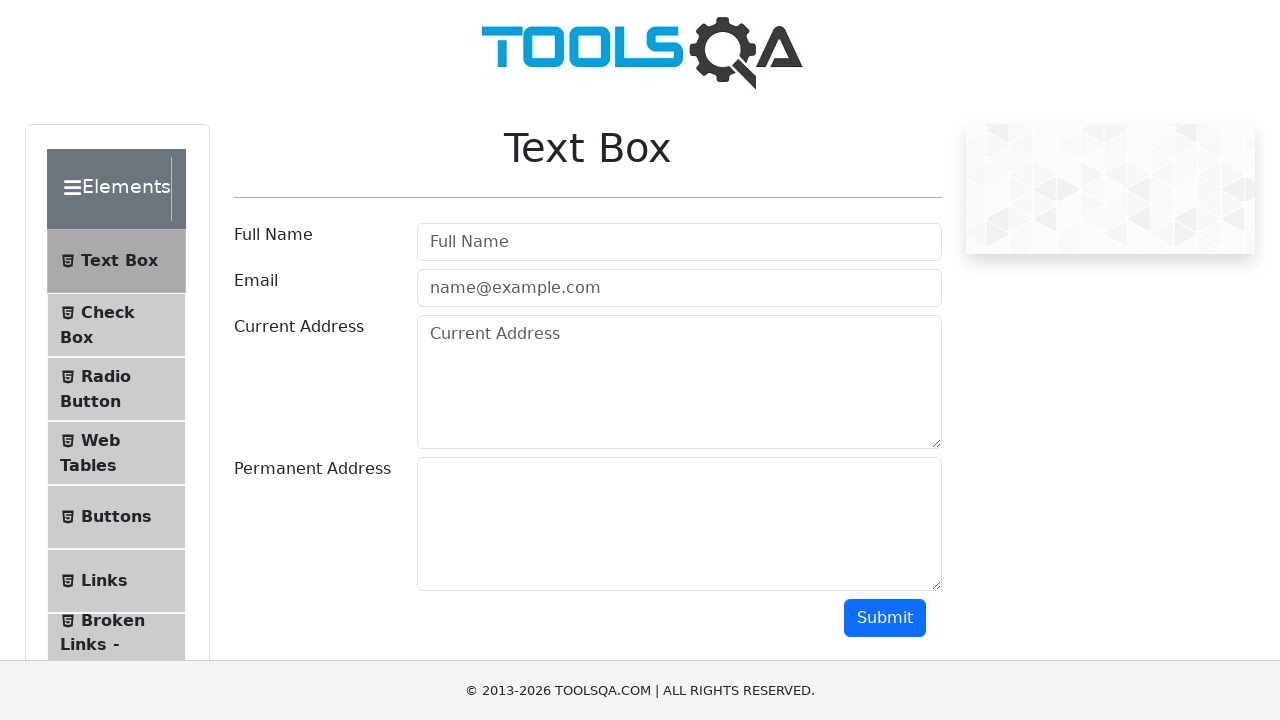

Filled Full Name field with 'Mr.John Smith' on #userName
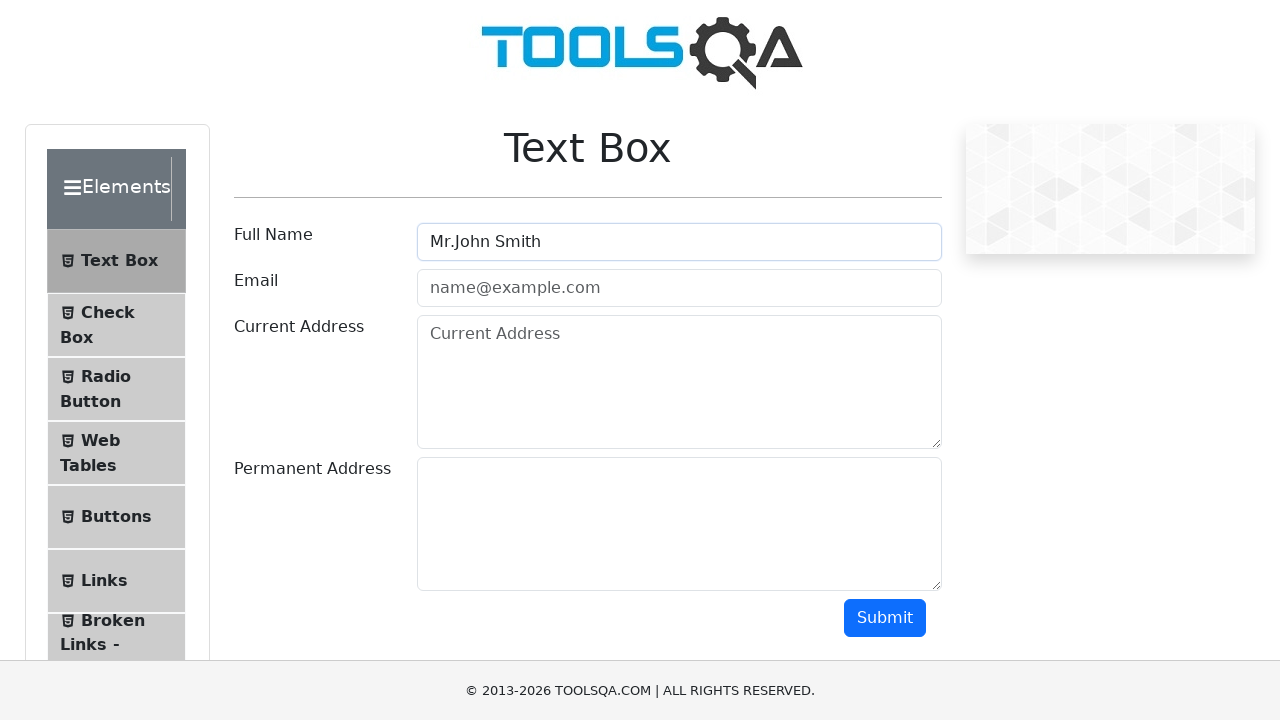

Filled Email field with 'johnsmith@example.com' on #userEmail
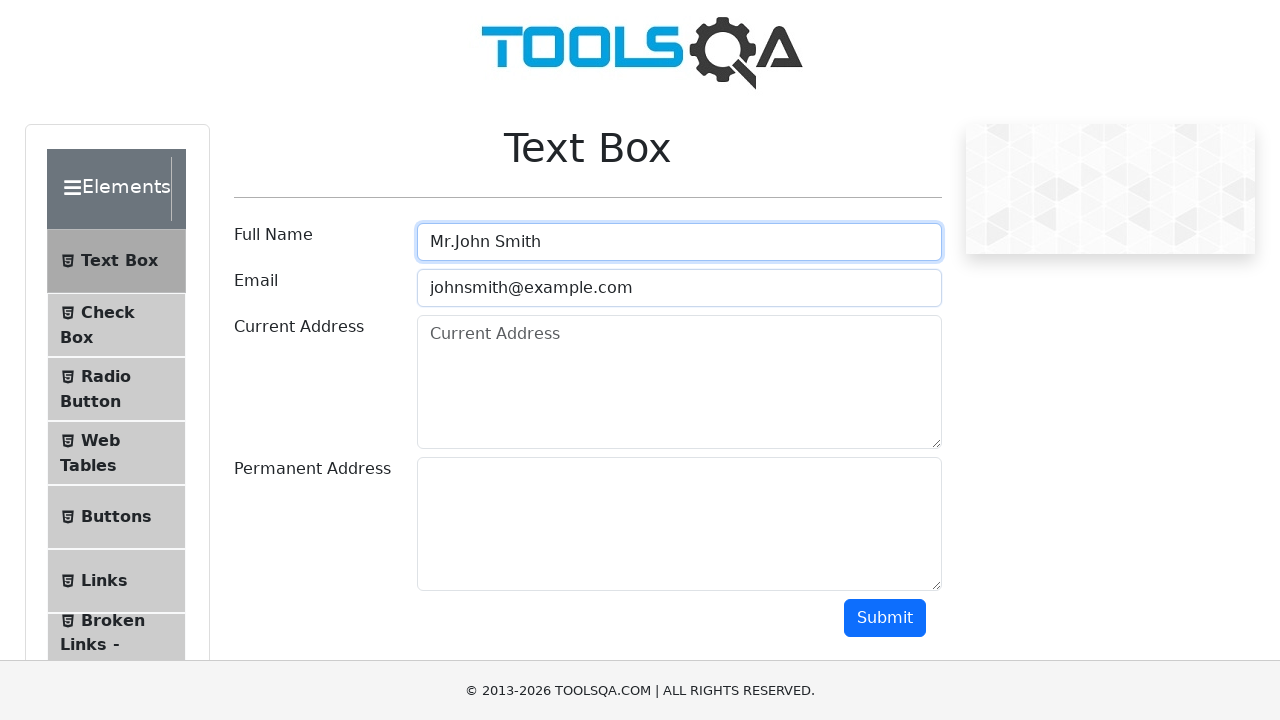

Filled Current Address field with '742 Maple Street, Springfield, IL 62701' on #currentAddress
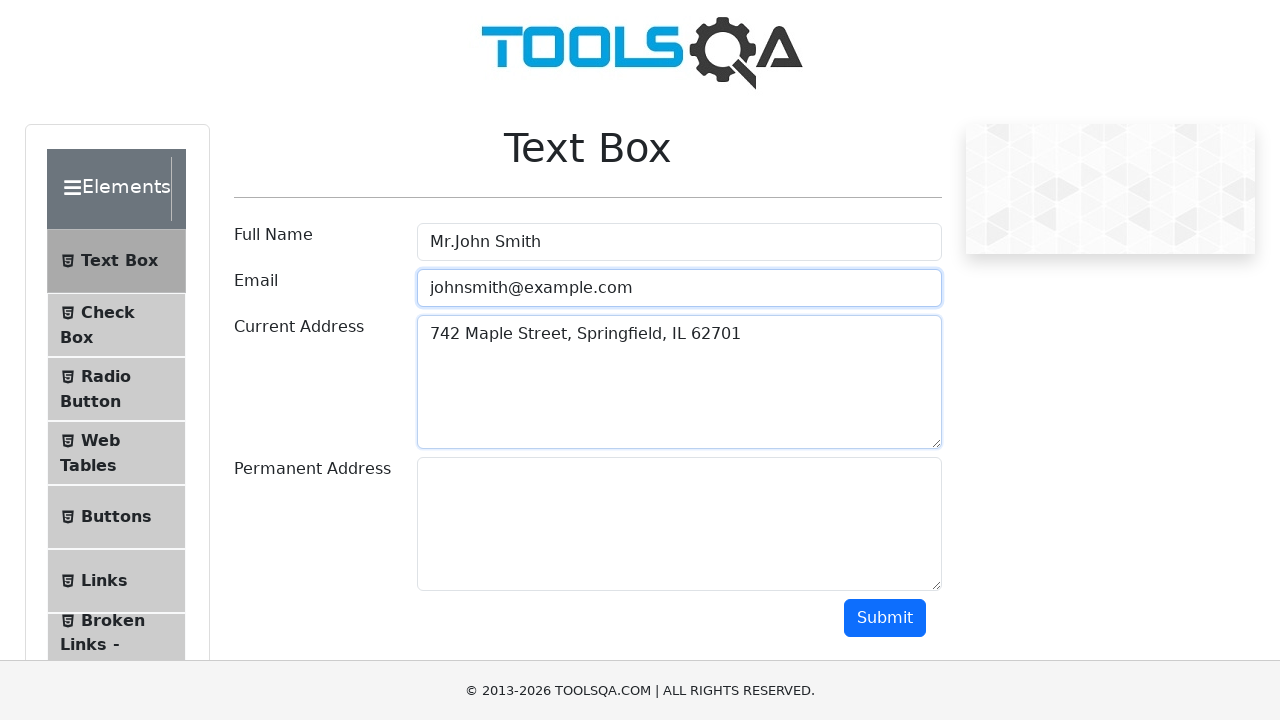

Clicked on Current Address field to ensure focus at (679, 382) on #currentAddress
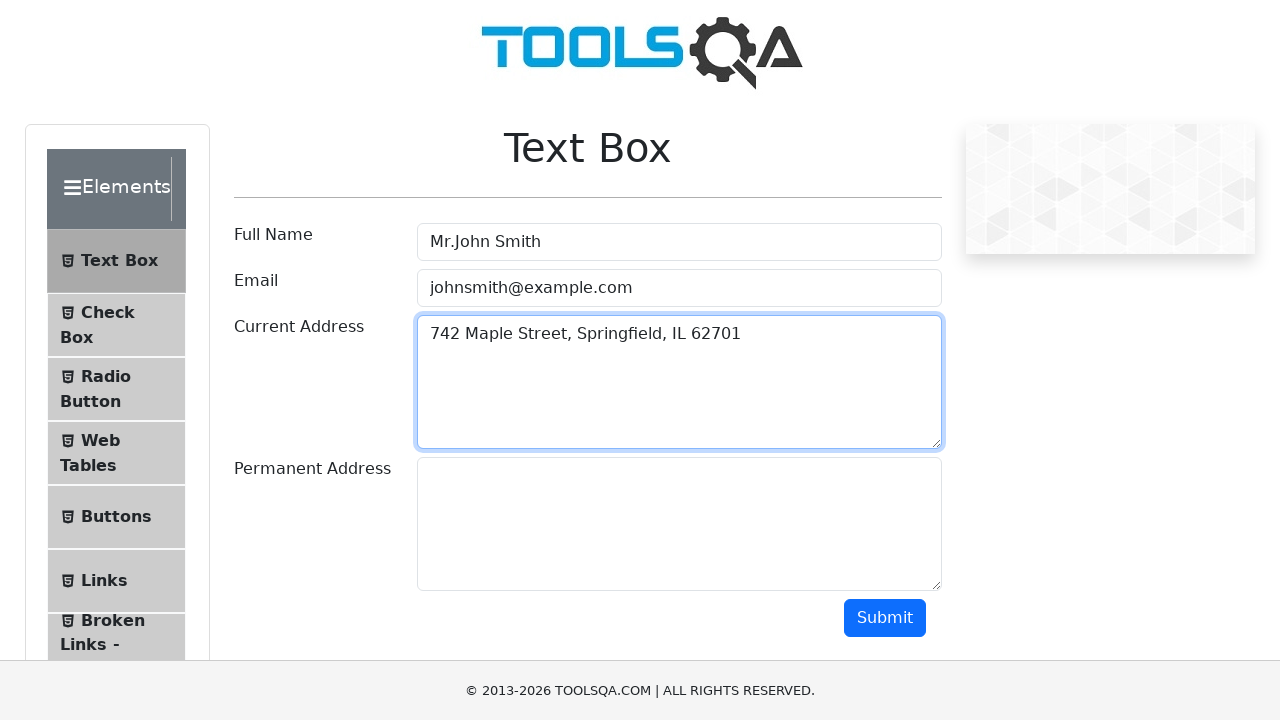

Pressed Ctrl+A to select all text in Current Address field
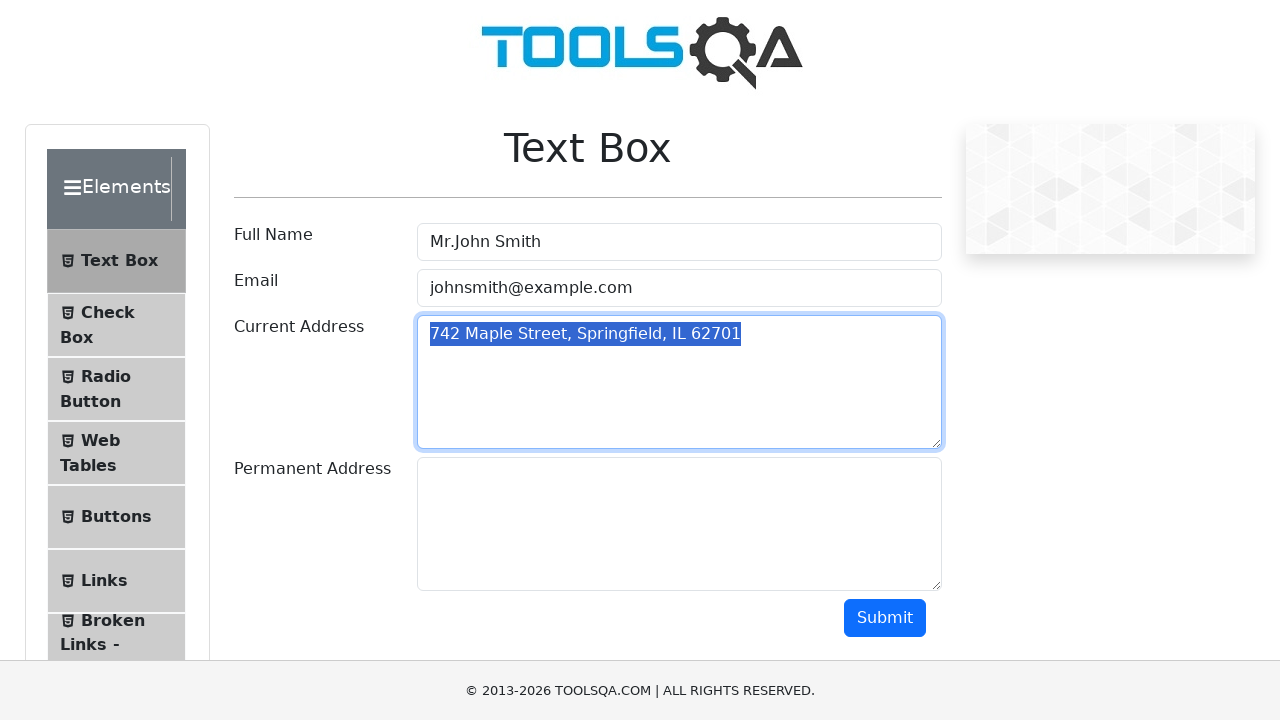

Pressed Ctrl+C to copy Current Address text
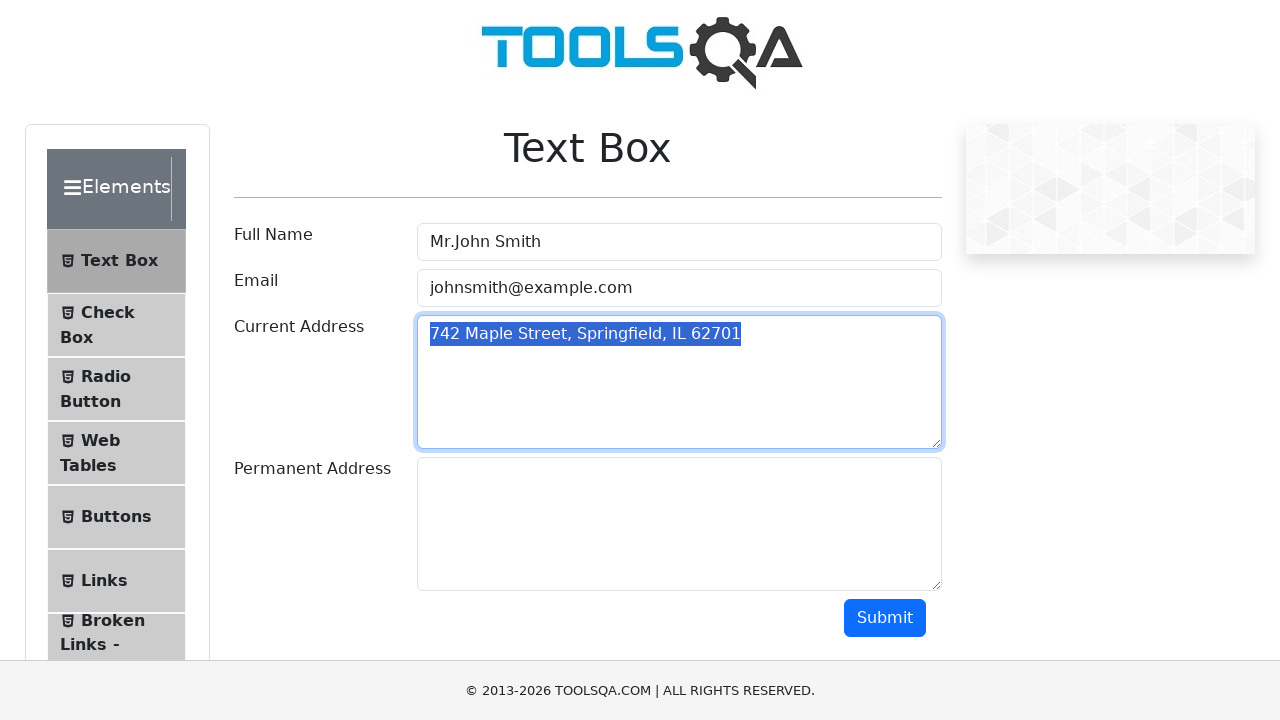

Pressed Tab to move focus to Permanent Address field
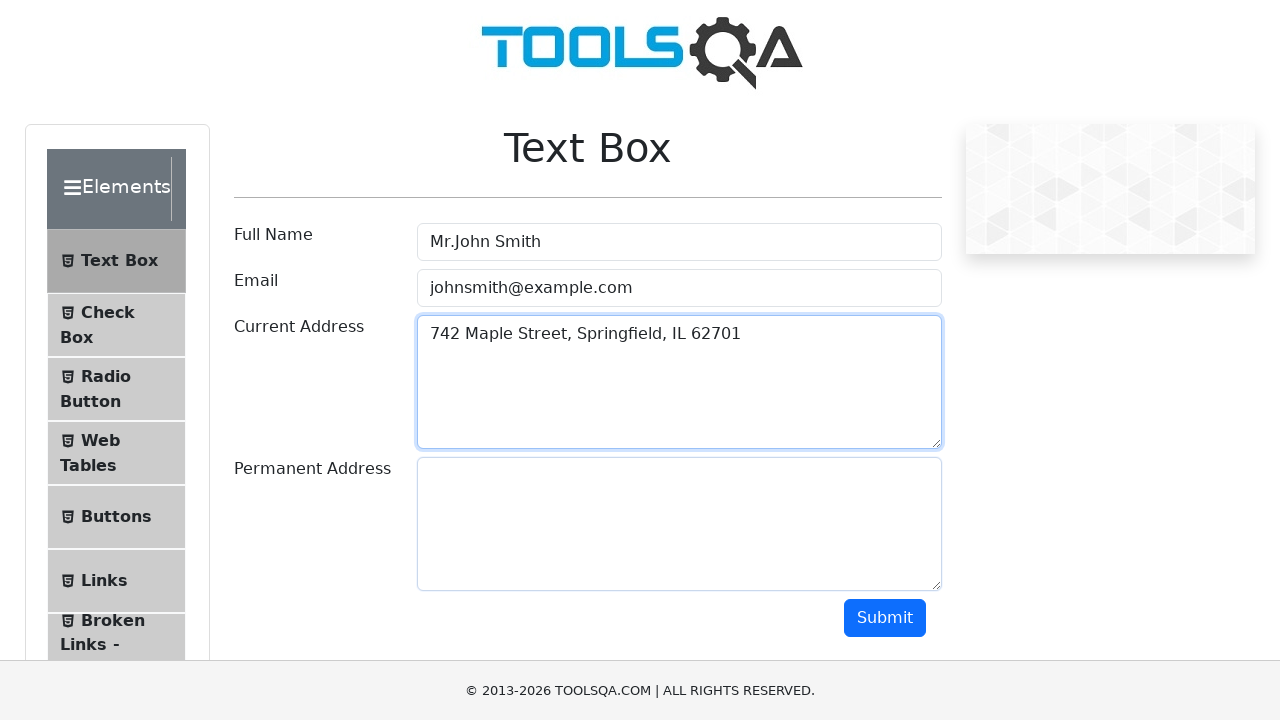

Pressed Ctrl+V to paste Current Address into Permanent Address field
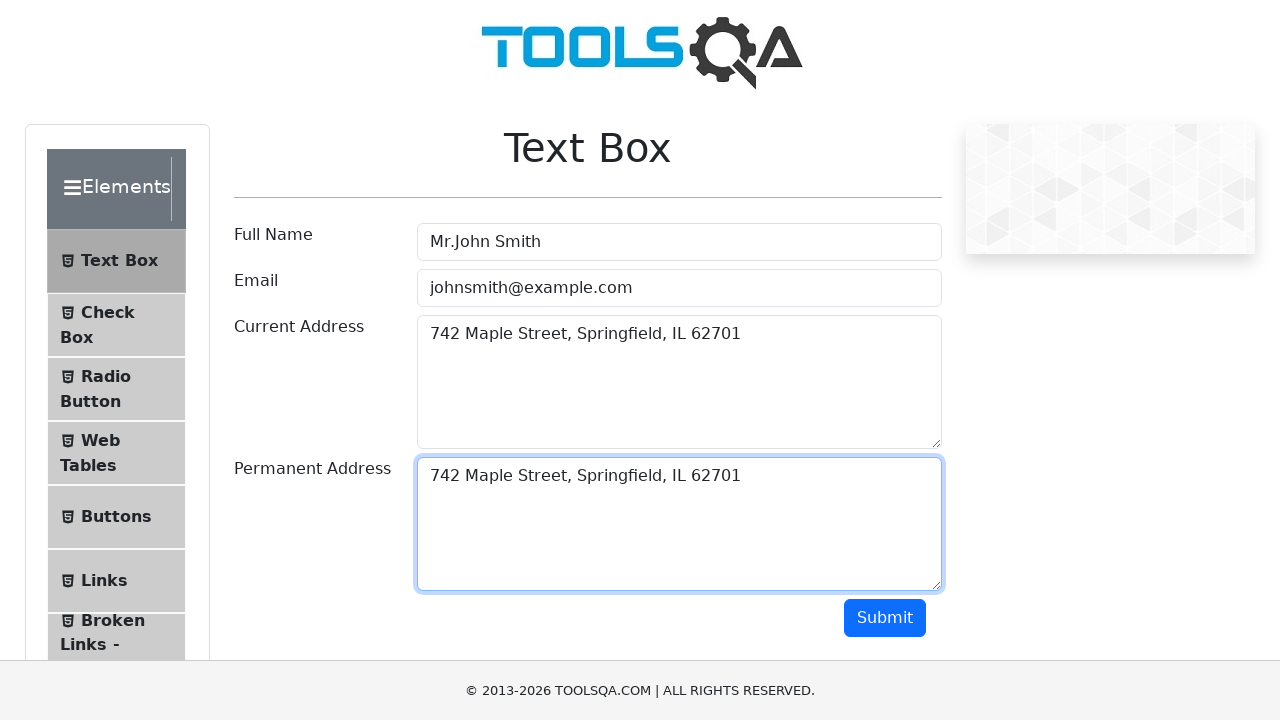

Verified that Permanent Address field now contains pasted content
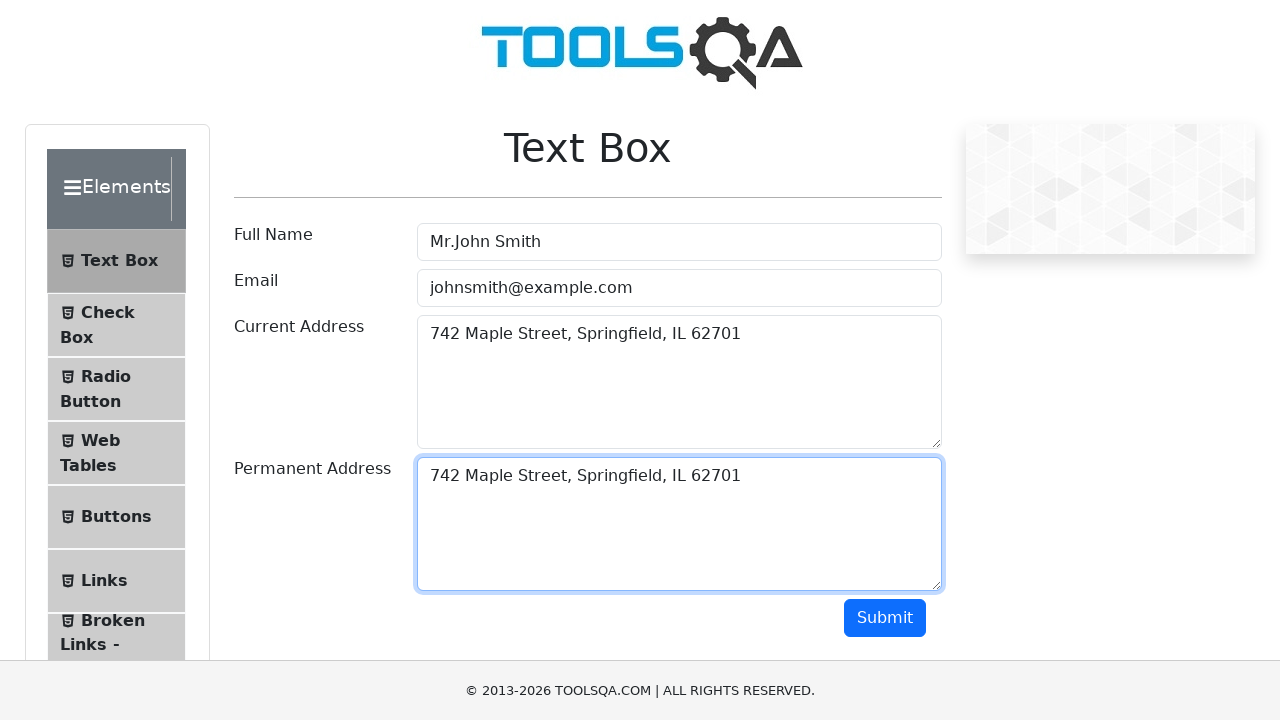

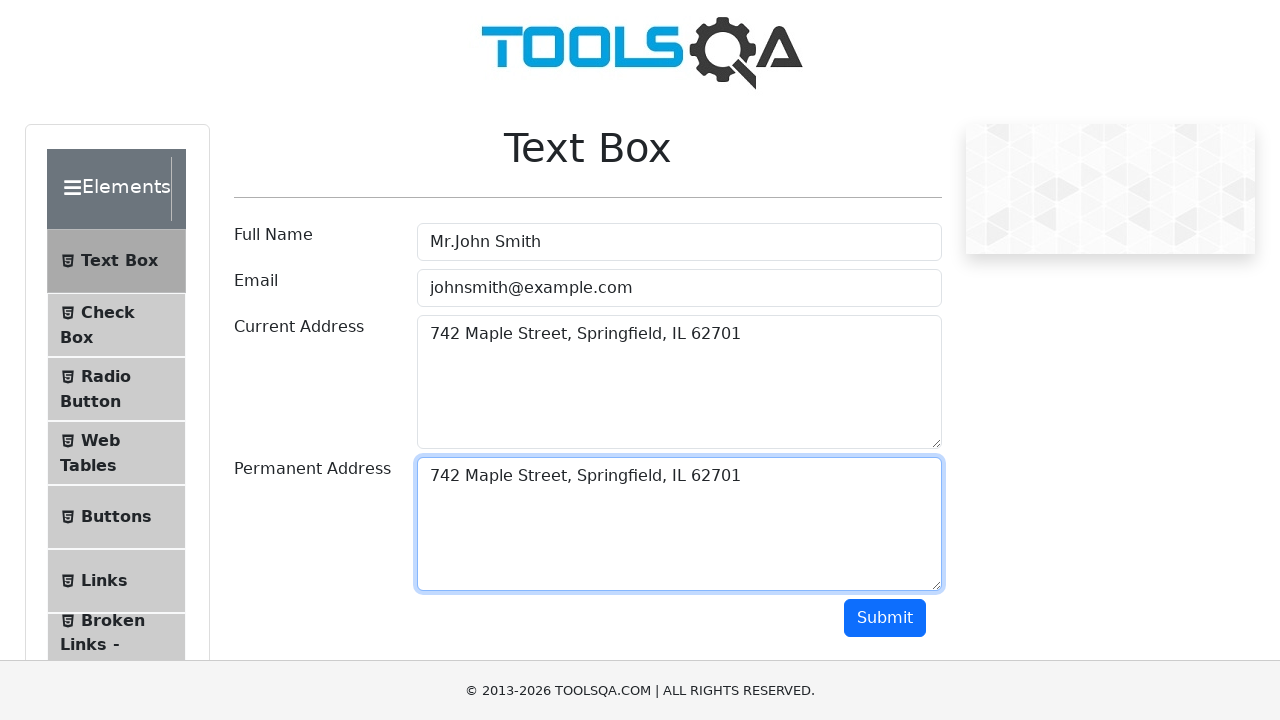